Tests the contact form submission by navigating to the Contact Us page and filling out all form fields including name, email, address, phone number, subject, and message, then submitting the form.

Starting URL: https://symonstorozhenko.wixsite.com/website-1

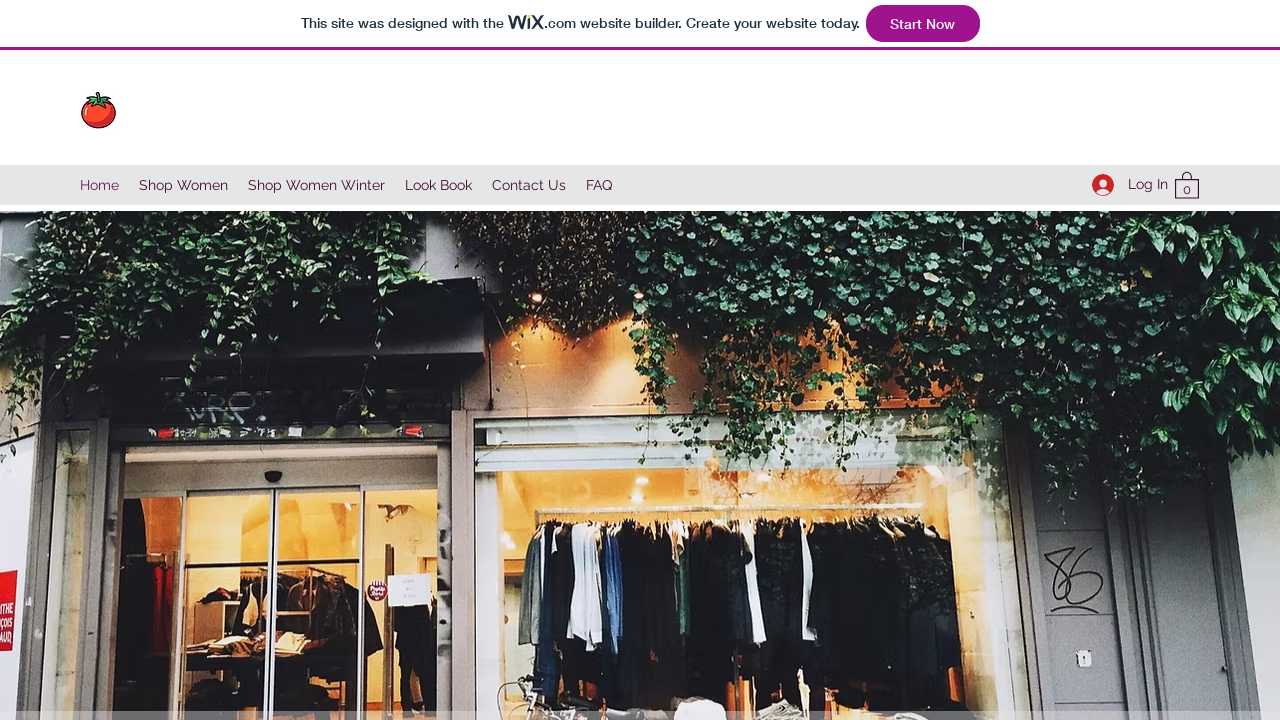

Clicked Contact Us link to navigate to contact page at (529, 185) on internal:role=link[name="Contact Us"i]
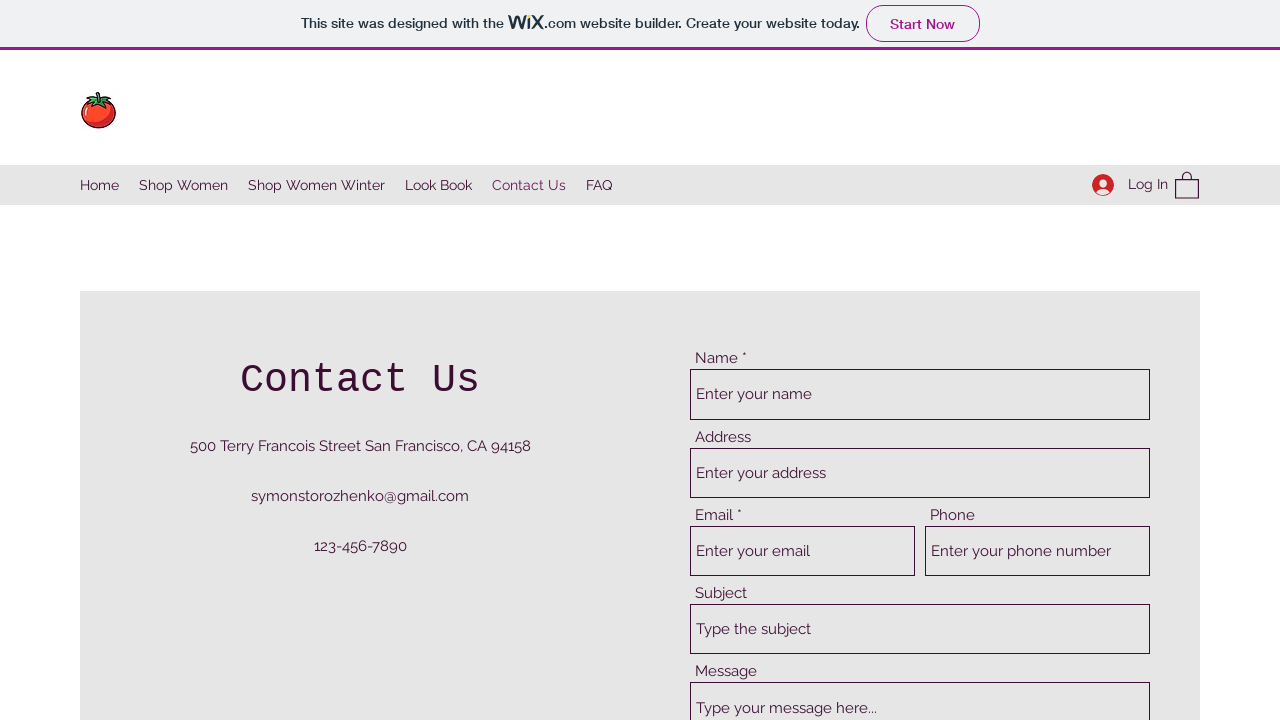

Clicked name field at (920, 394) on internal:attr=[placeholder="Enter your name"i]
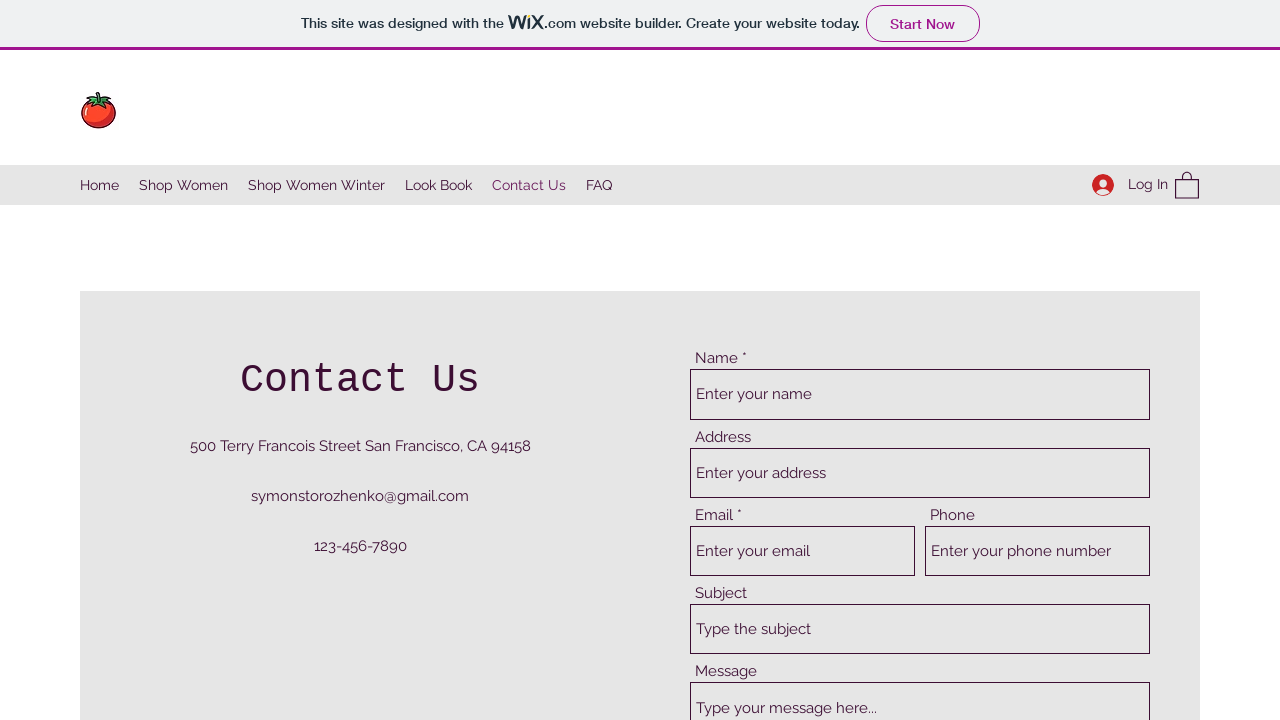

Filled name field with 'Ahad' on internal:attr=[placeholder="Enter your name"i]
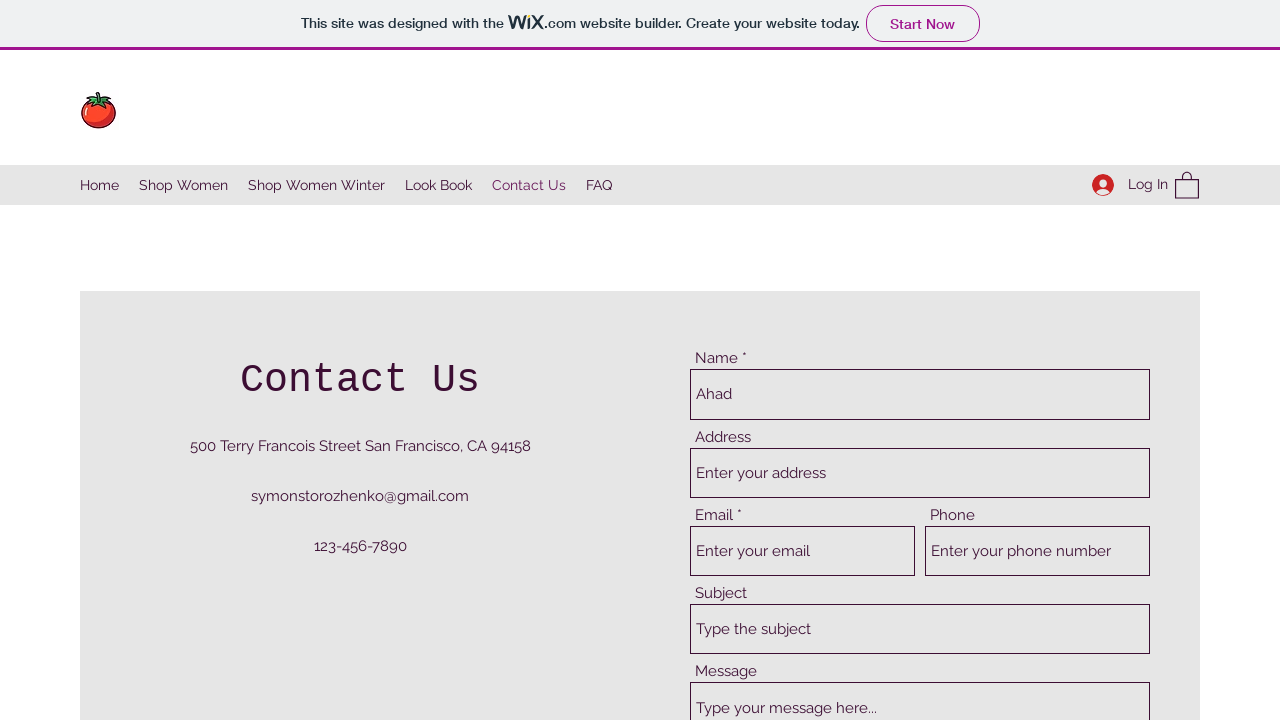

Pressed Tab to move to next field on internal:attr=[placeholder="Enter your name"i]
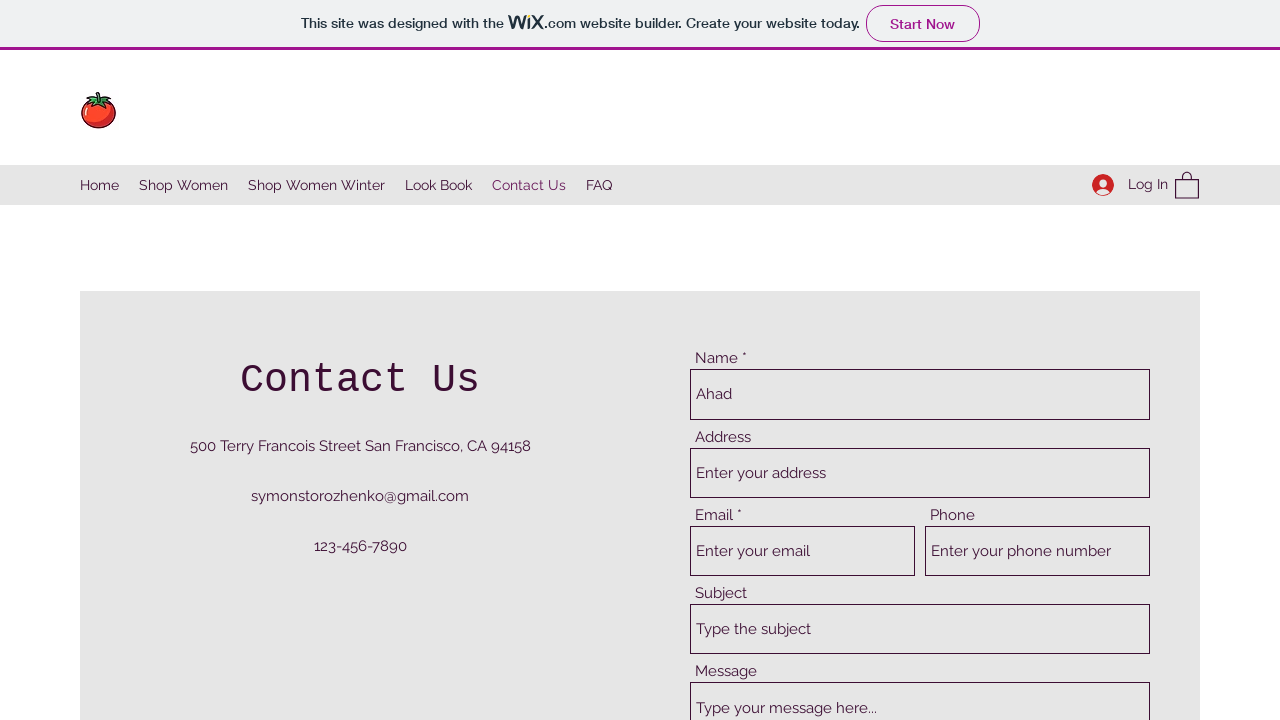

Filled address placeholder field with email 'ahada123@gmail.com' on internal:attr=[placeholder="Enter your address"i]
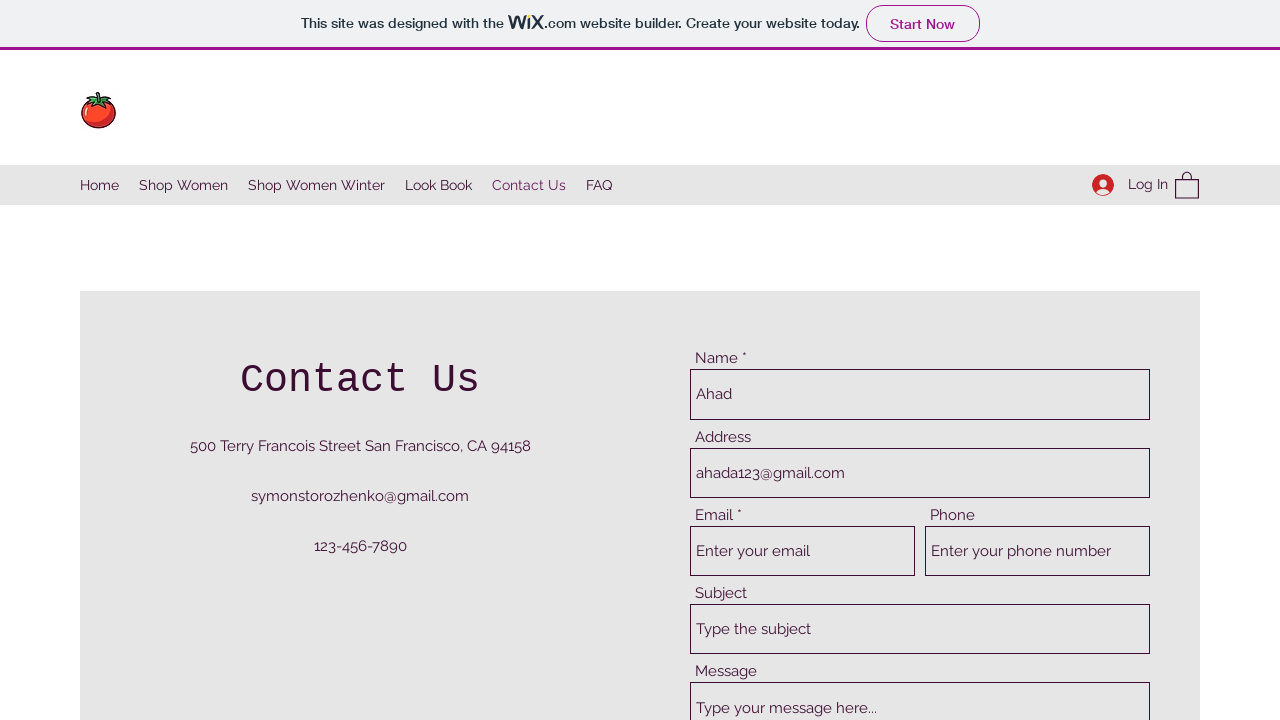

Pressed Tab to move to next field on internal:attr=[placeholder="Enter your address"i]
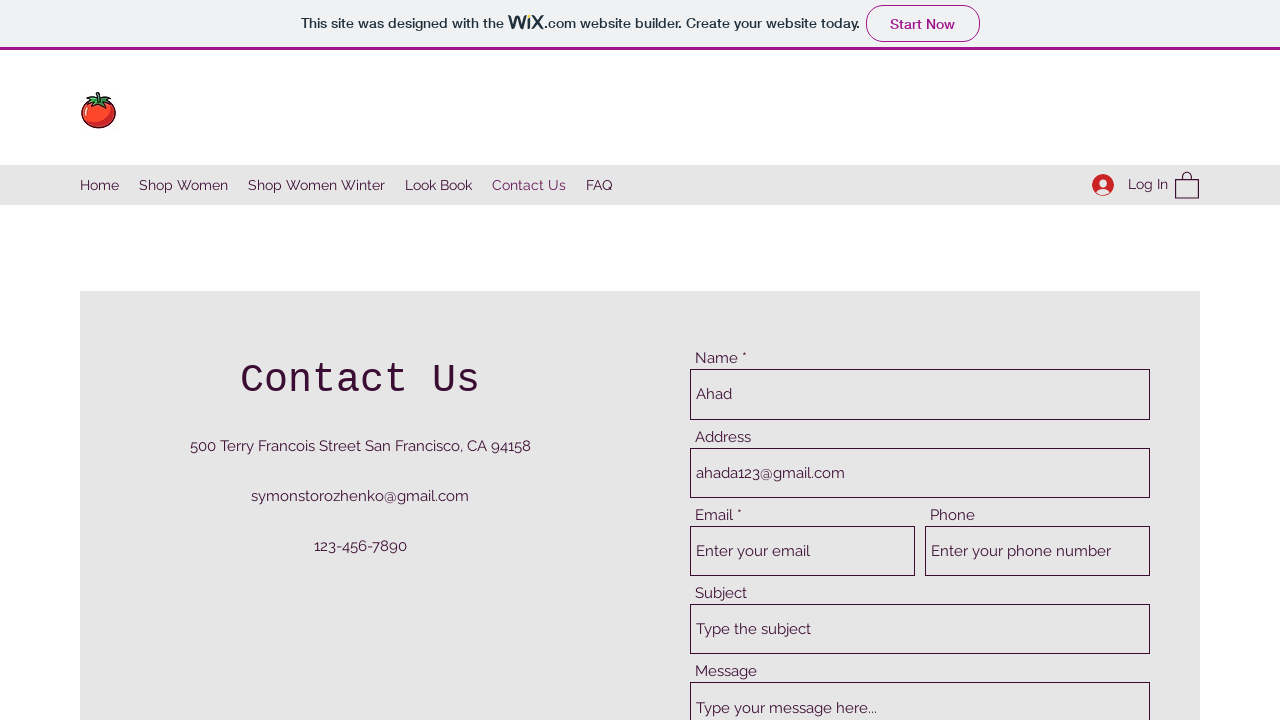

Filled email field with 'ahada123@gmail.com' on internal:attr=[placeholder="Enter your email"i]
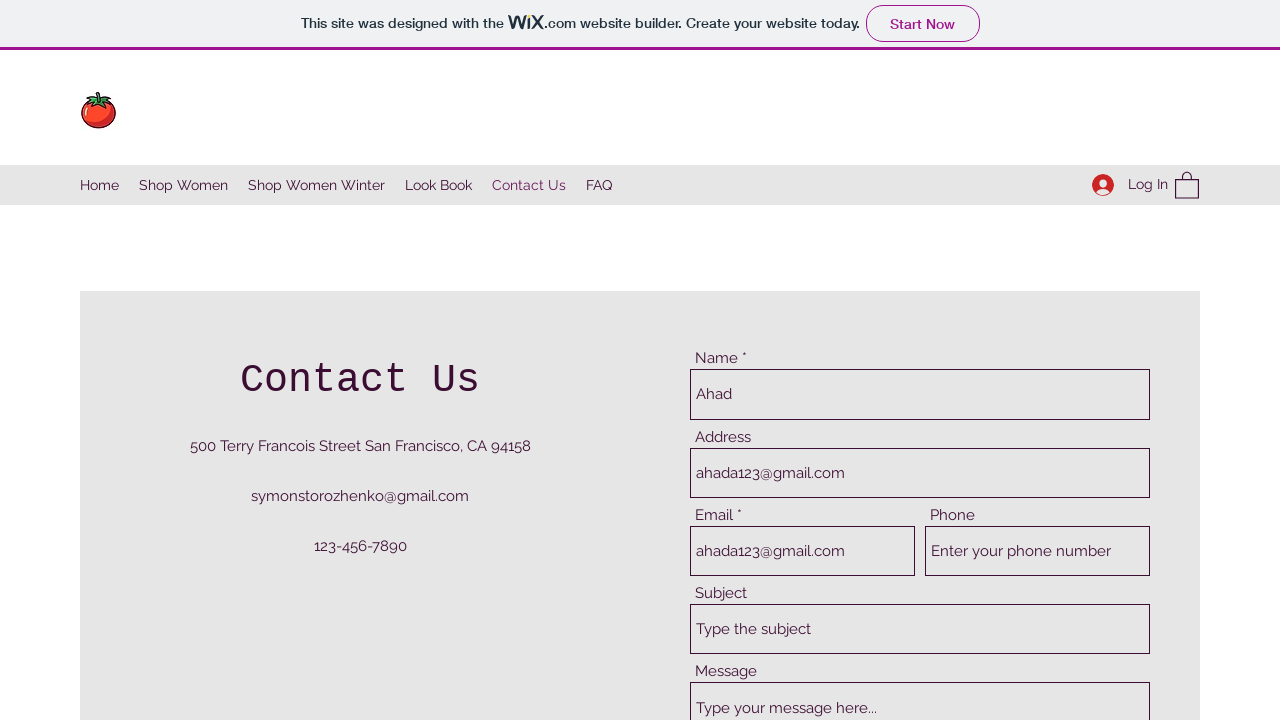

Clicked address field at (920, 473) on internal:attr=[placeholder="Enter your address"i]
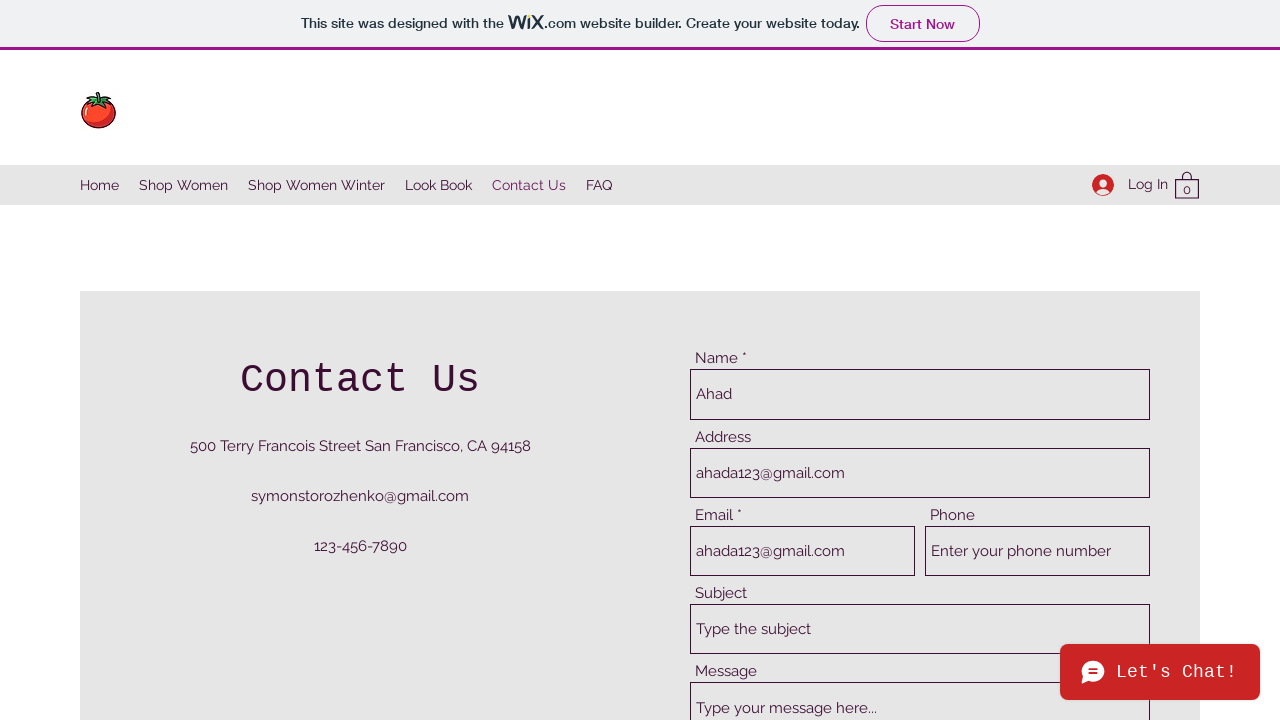

Filled address field with '12str 77 address' on internal:attr=[placeholder="Enter your address"i]
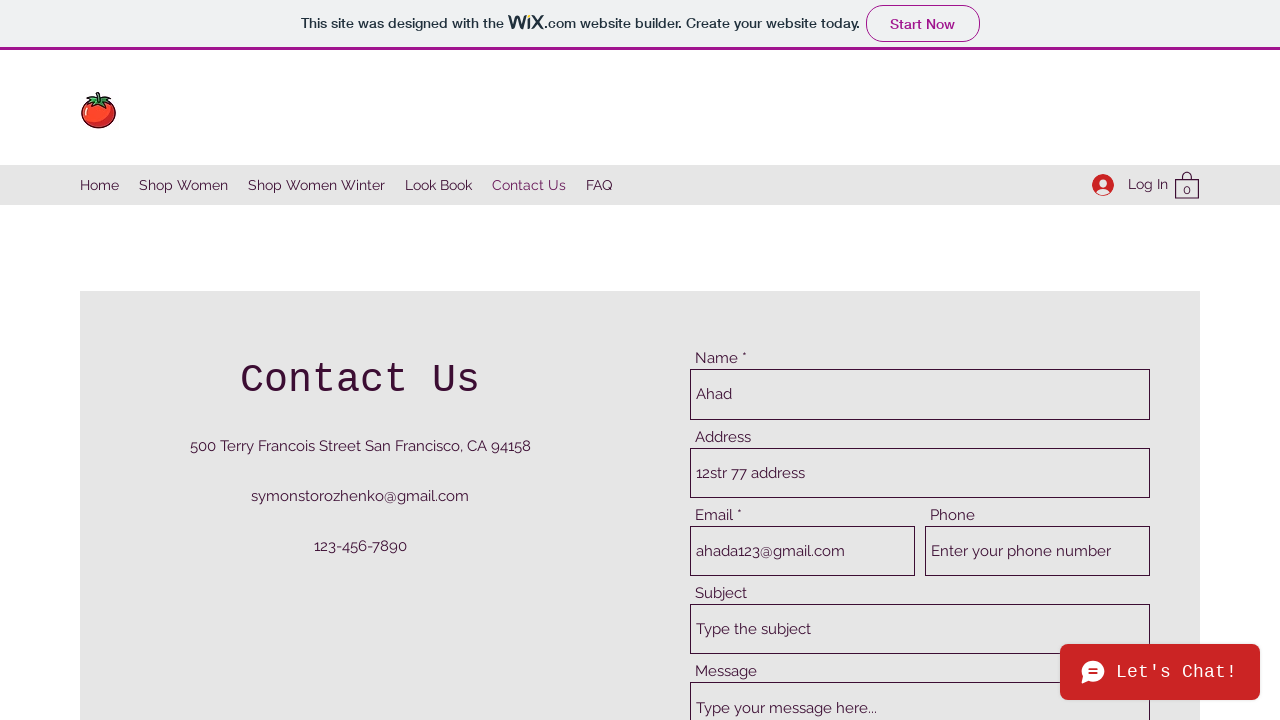

Clicked phone number field at (1038, 551) on internal:attr=[placeholder="Enter your phone number"i]
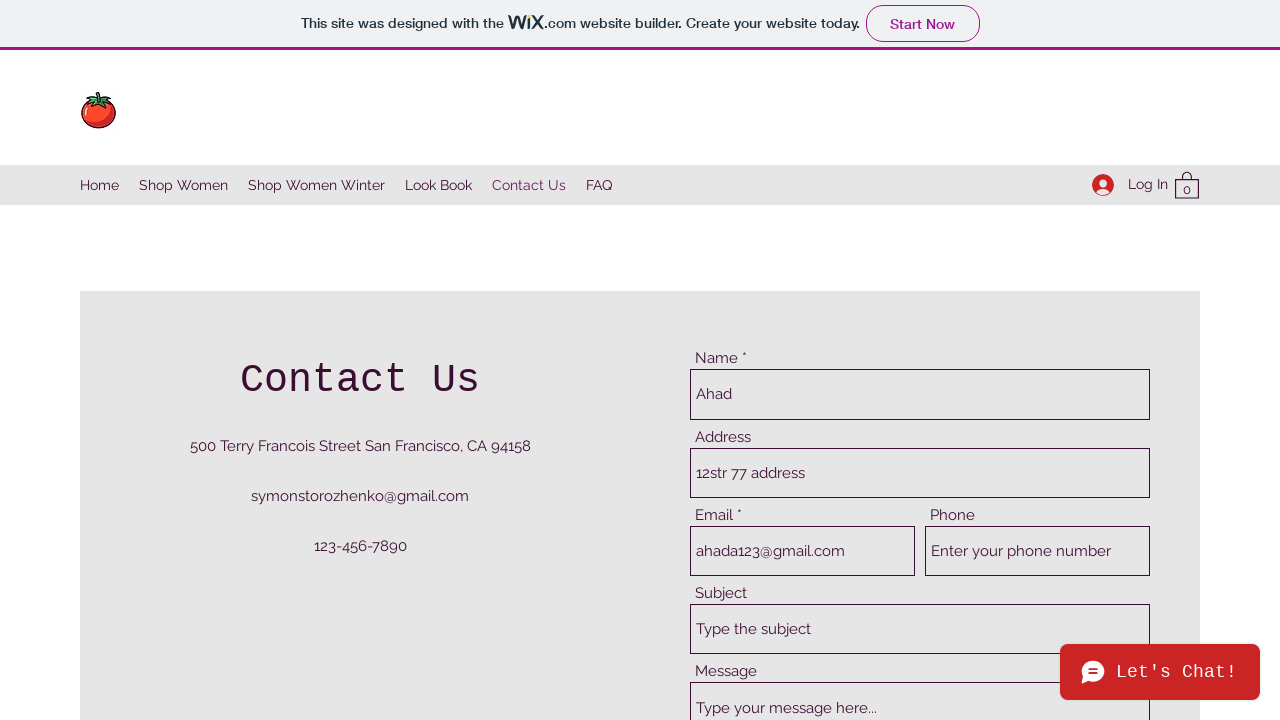

Filled phone number field with '12345887654' on internal:attr=[placeholder="Enter your phone number"i]
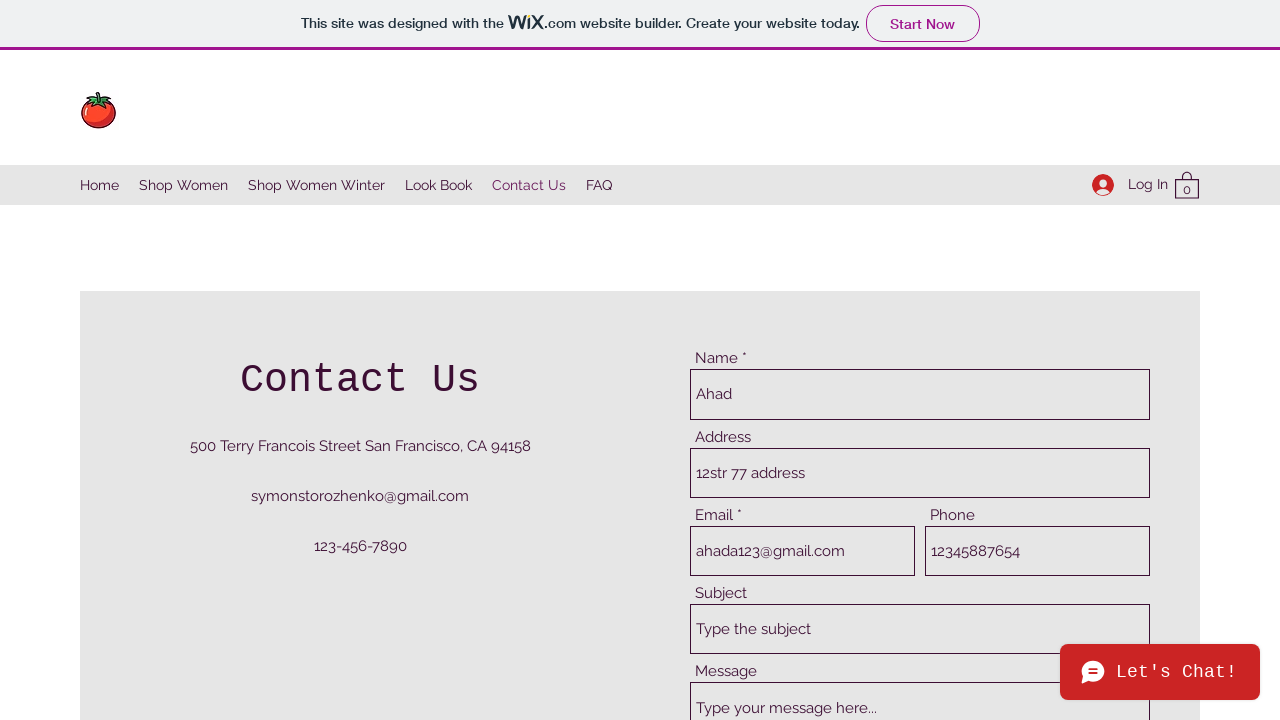

Clicked subject field at (920, 629) on internal:attr=[placeholder="Type the subject"i]
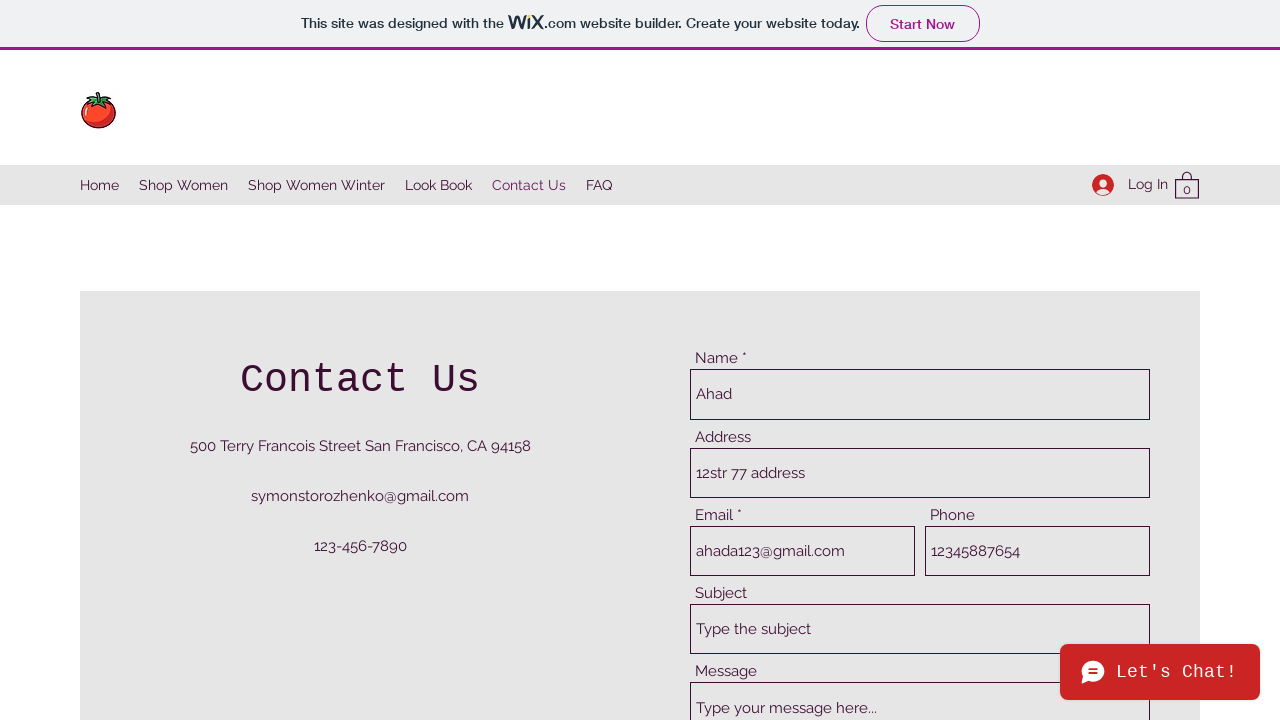

Filled subject field with 'dummy subject' on internal:attr=[placeholder="Type the subject"i]
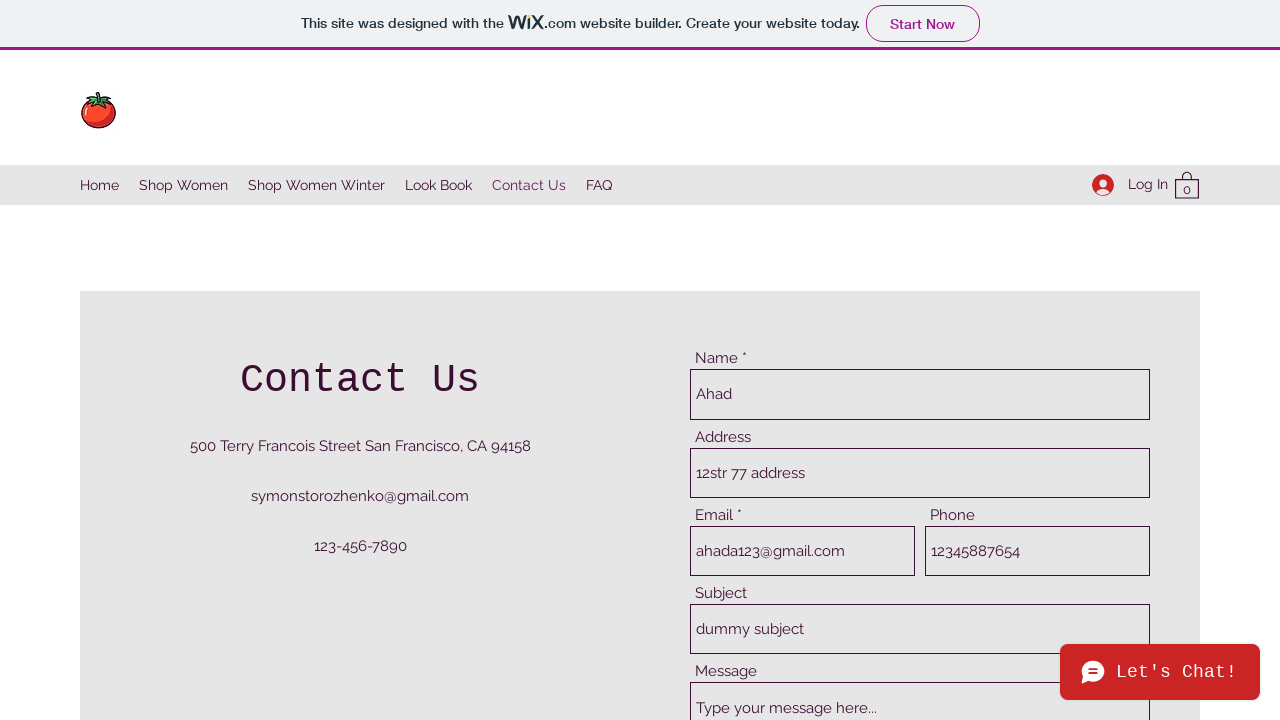

Clicked message field at (920, 658) on internal:attr=[placeholder="Type your message here..."i]
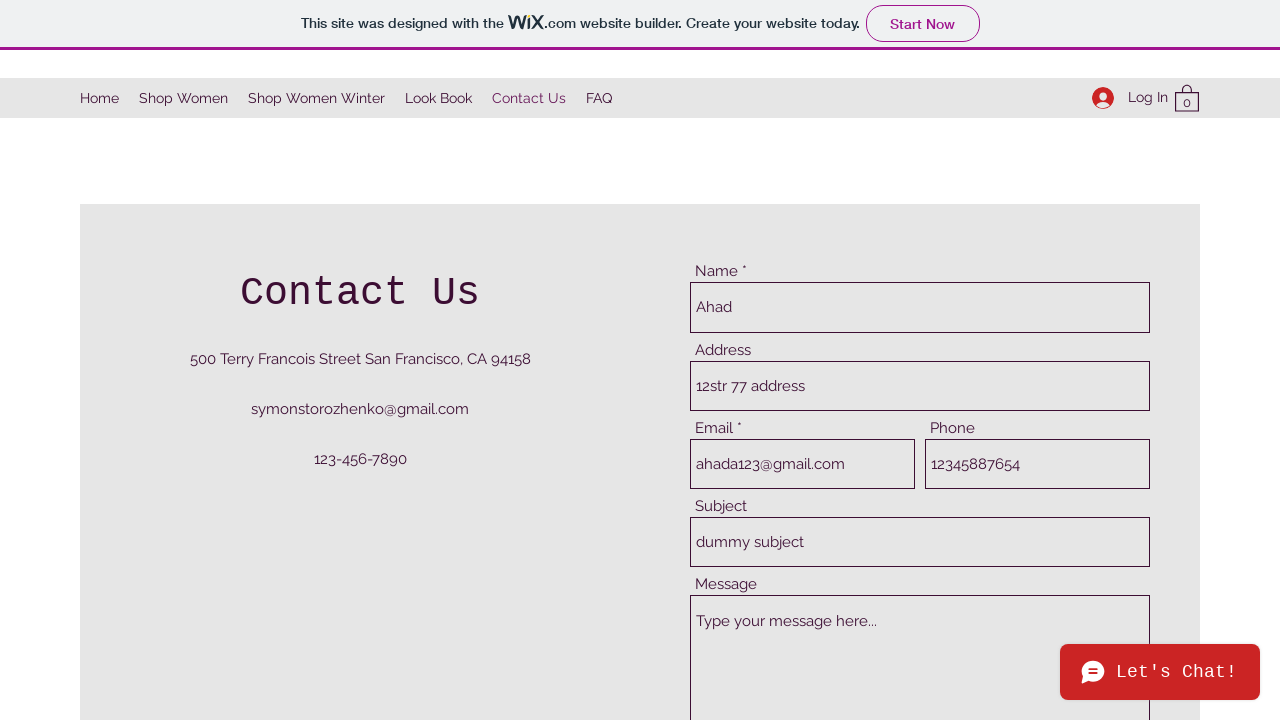

Filled message field with 'here is a message' on internal:attr=[placeholder="Type your message here..."i]
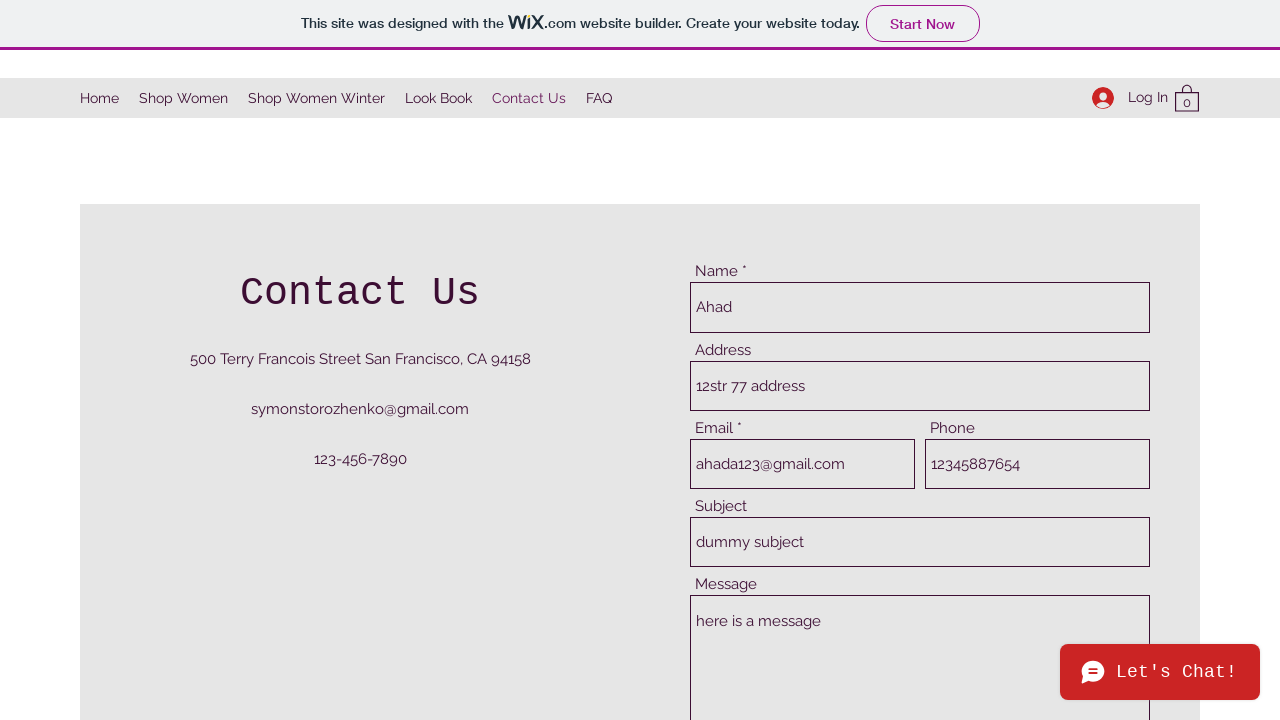

Clicked submit button to submit contact form at (1079, 360) on internal:testid=[data-testid="buttonElement"s]
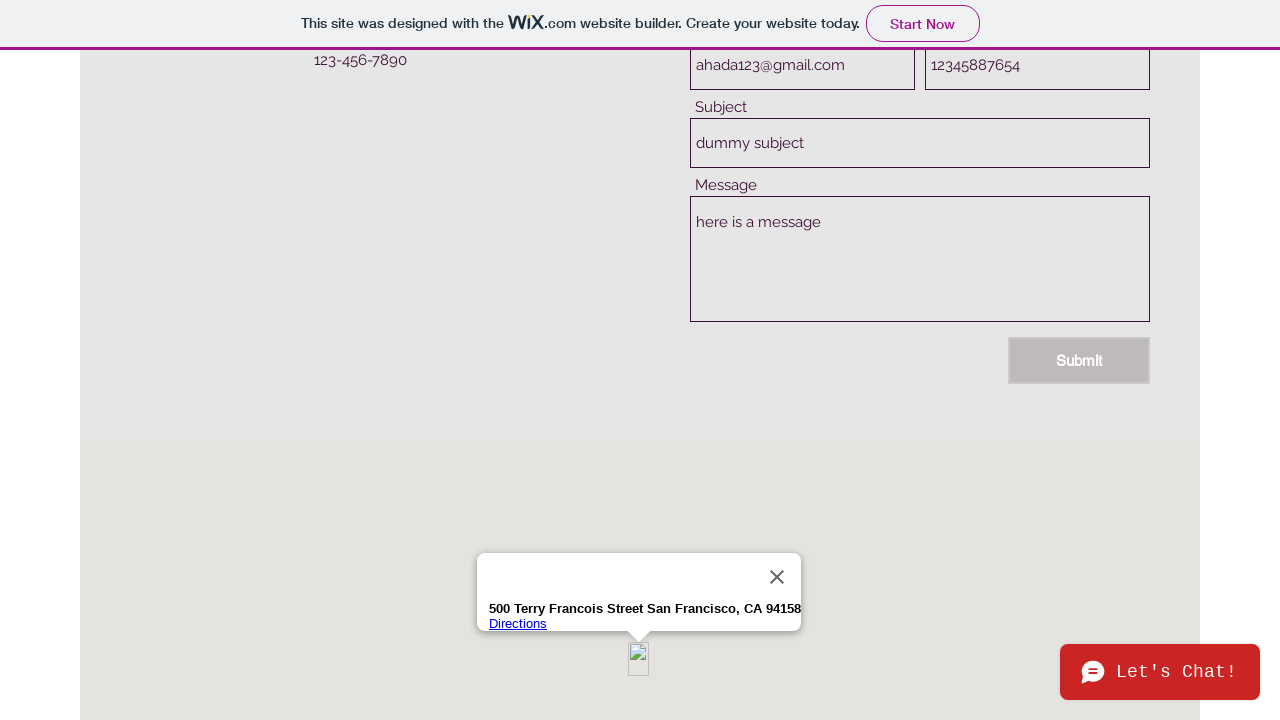

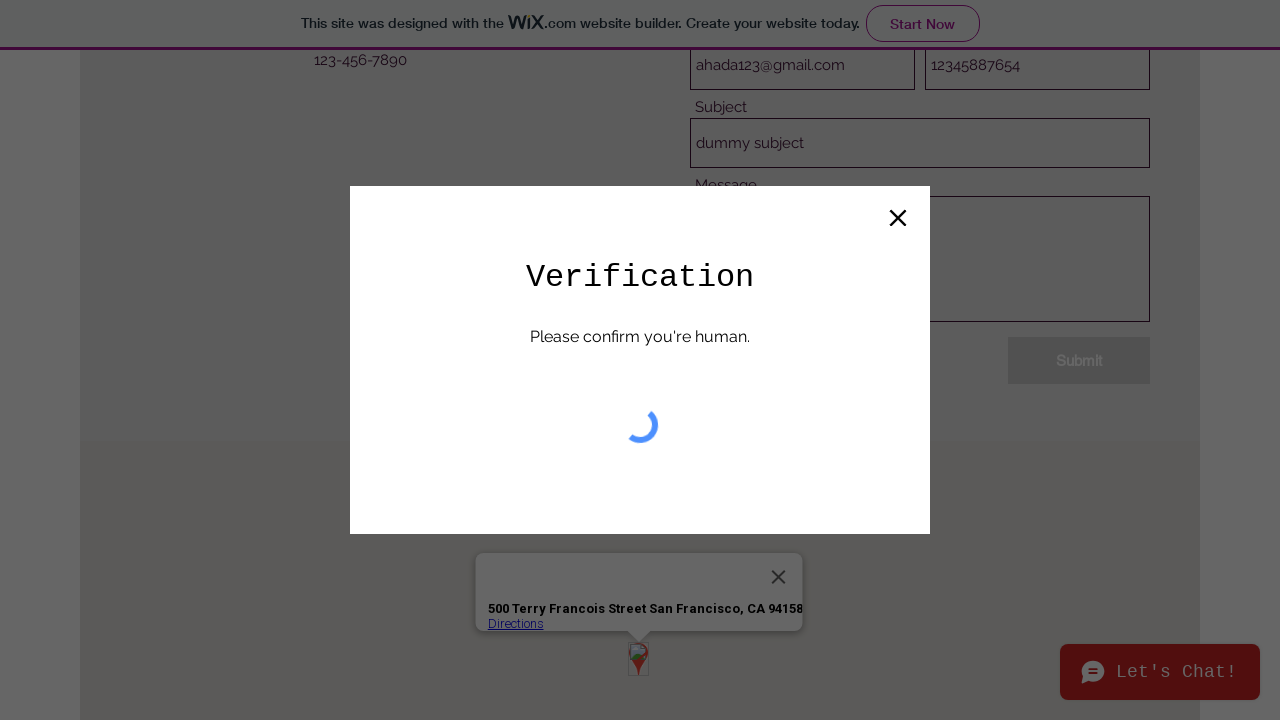